Tests JavaScript alert functionality by navigating to the alerts page, triggering a basic alert, and accepting it

Starting URL: https://the-internet.herokuapp.com/

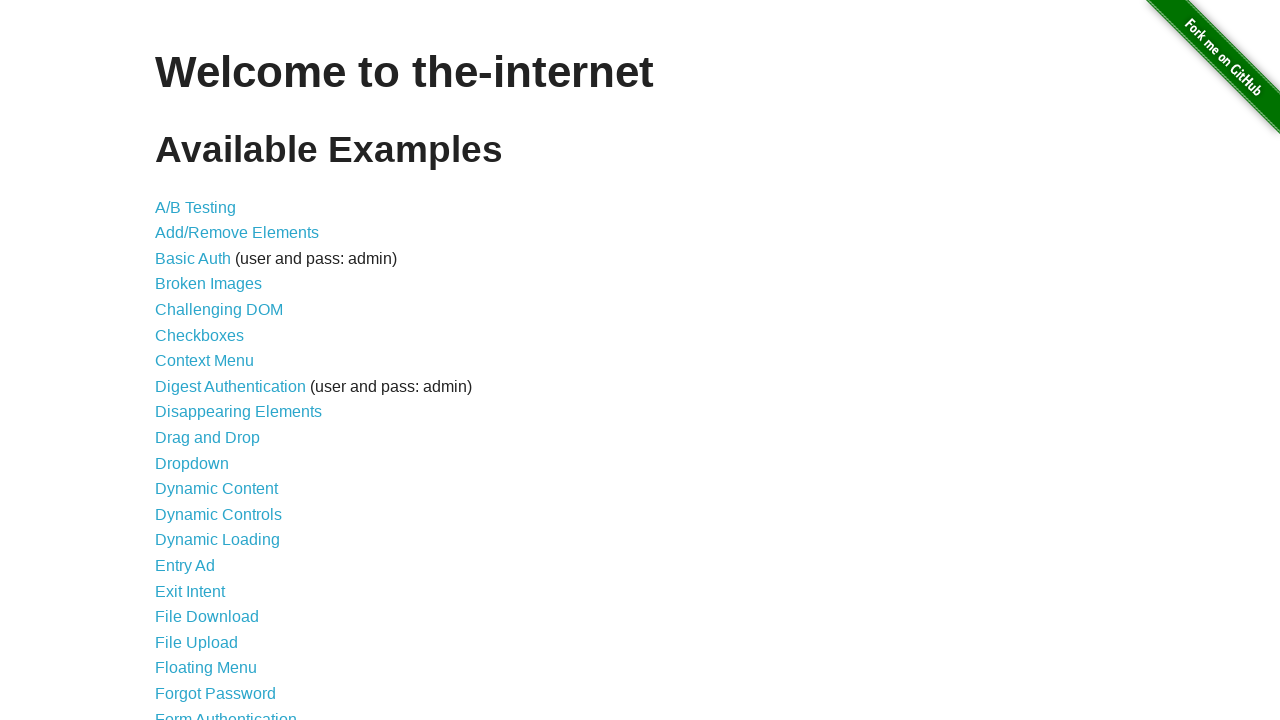

Clicked link to navigate to JavaScript alerts page at (214, 361) on a[href='/javascript_alerts']
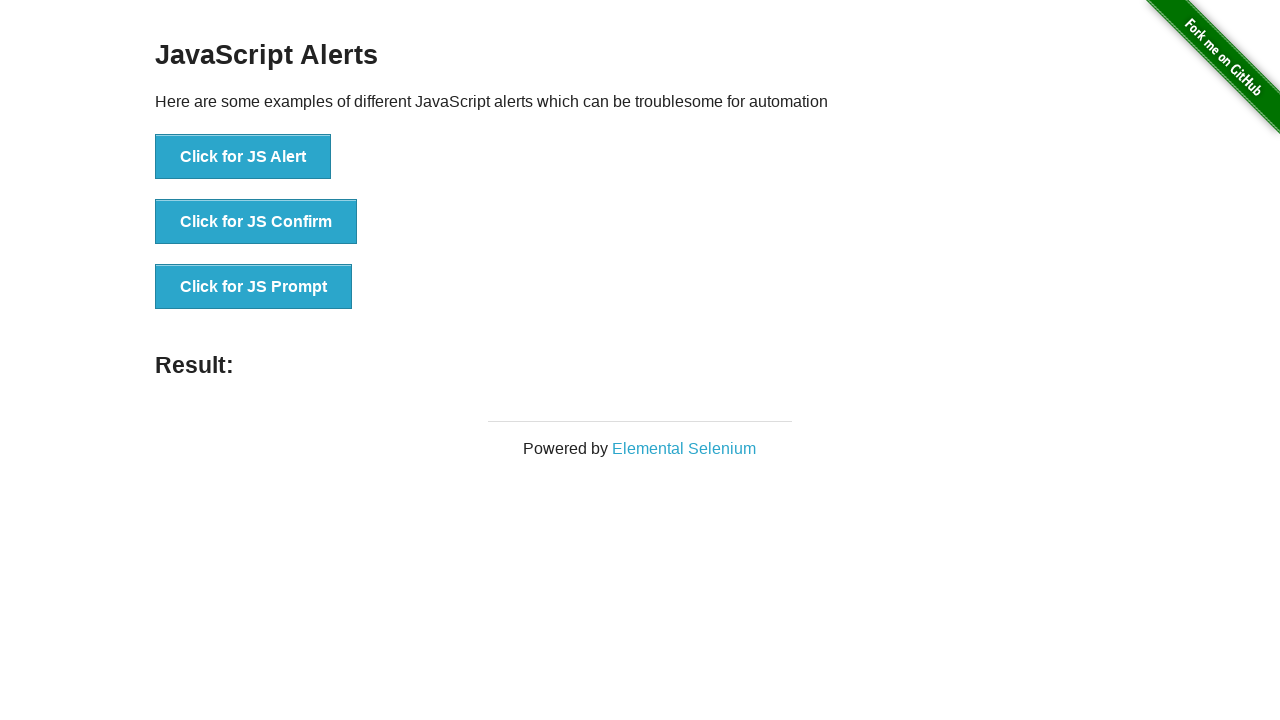

Clicked button to trigger basic JavaScript alert at (243, 157) on button[onclick='jsAlert()']
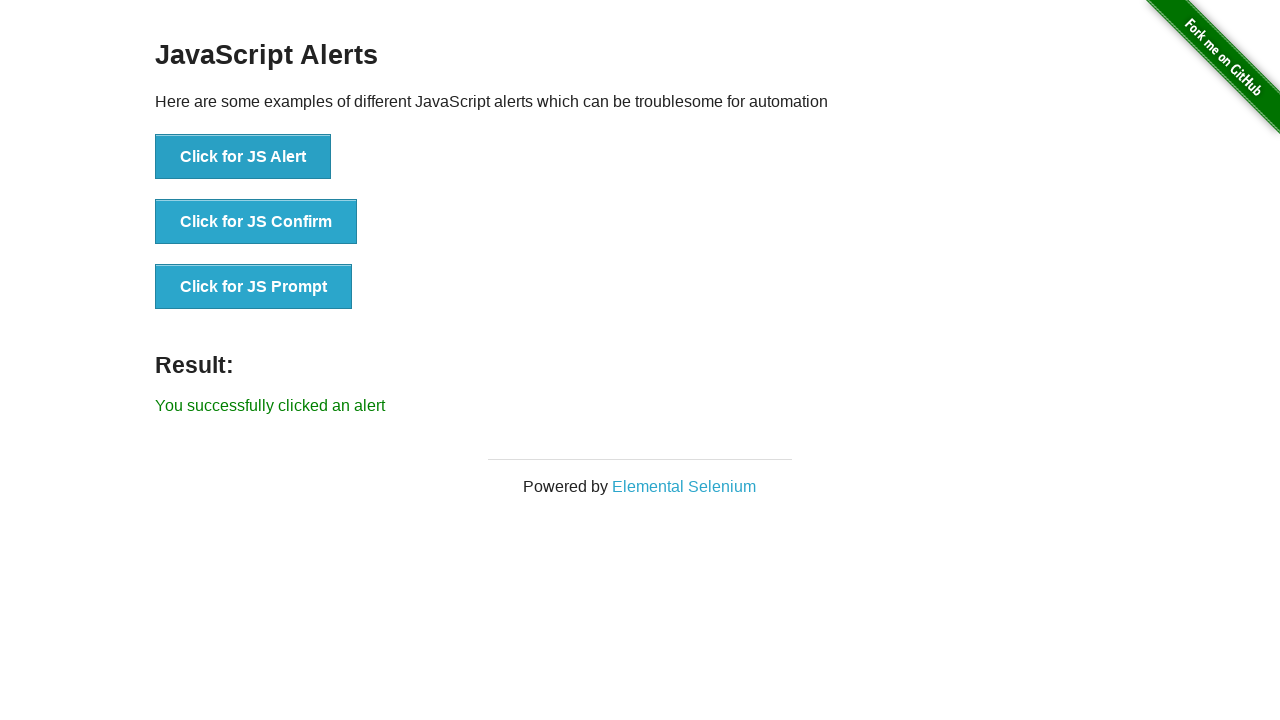

Accepted the JavaScript alert dialog
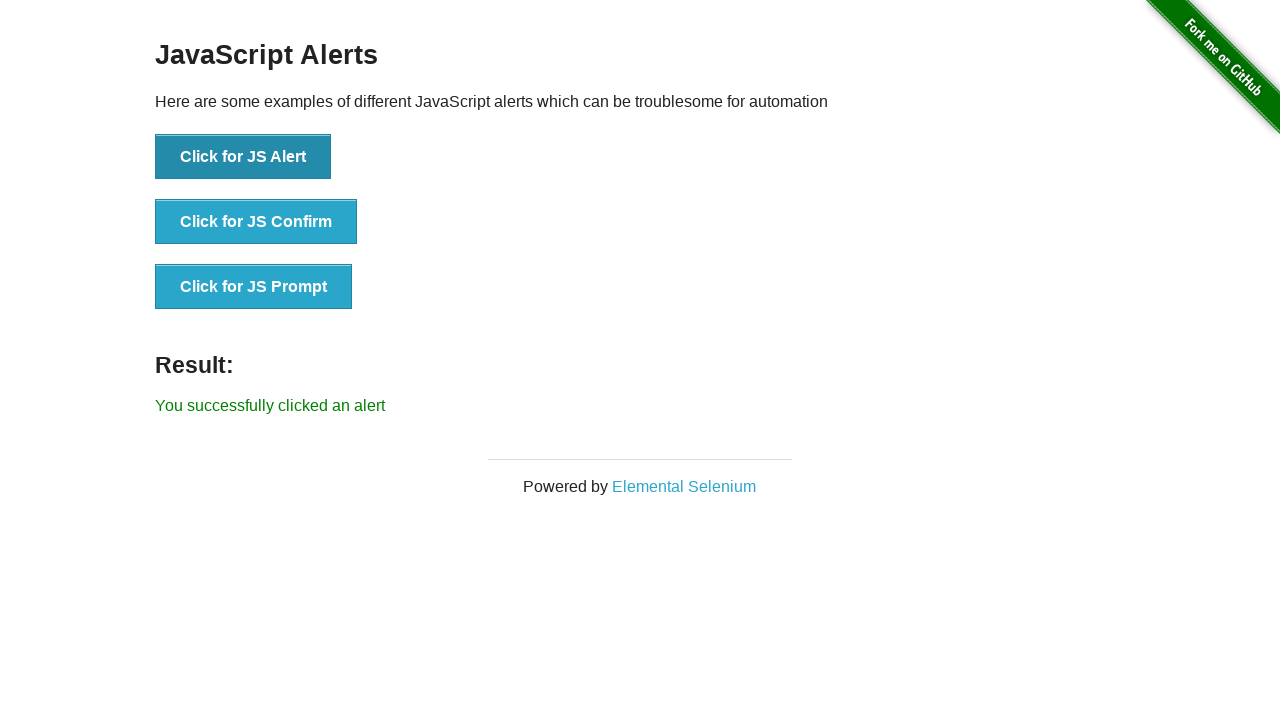

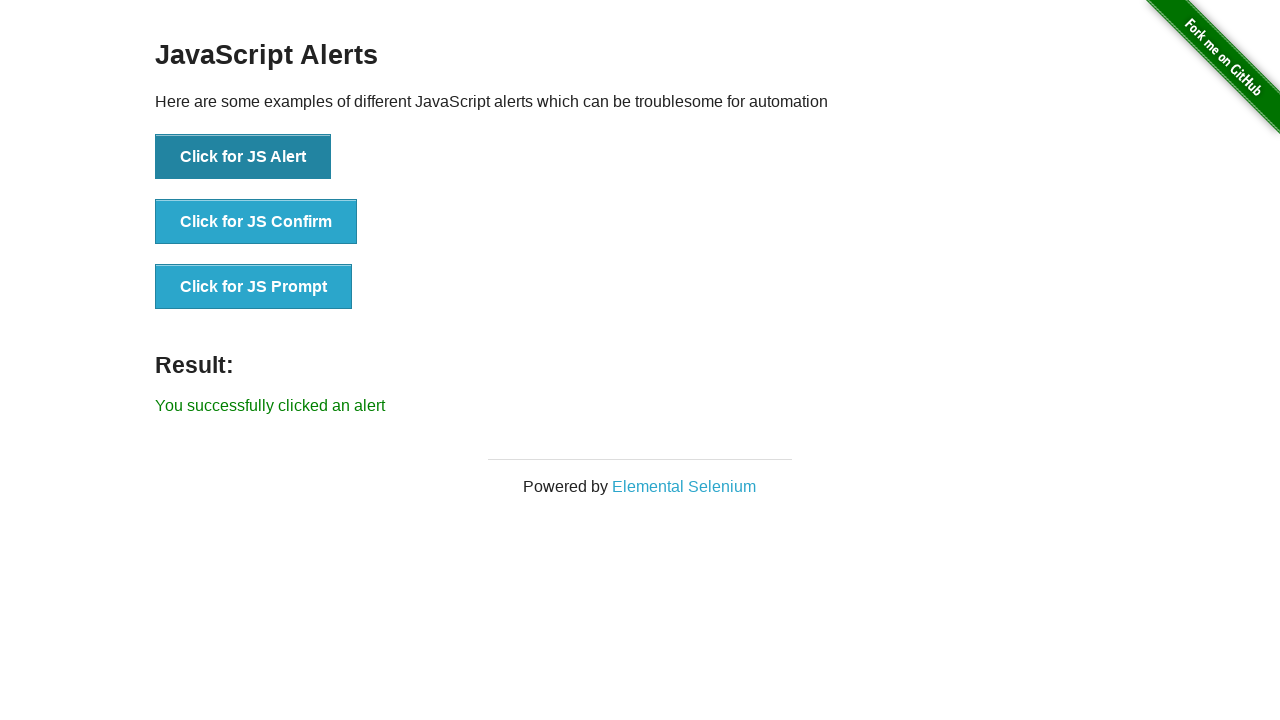